Tests browser window handling by navigating to DemoQA, clicking on Alerts/Frames/Windows section, opening a new tab, verifying content on the new tab, and switching back to the original tab.

Starting URL: https://demoqa.com/

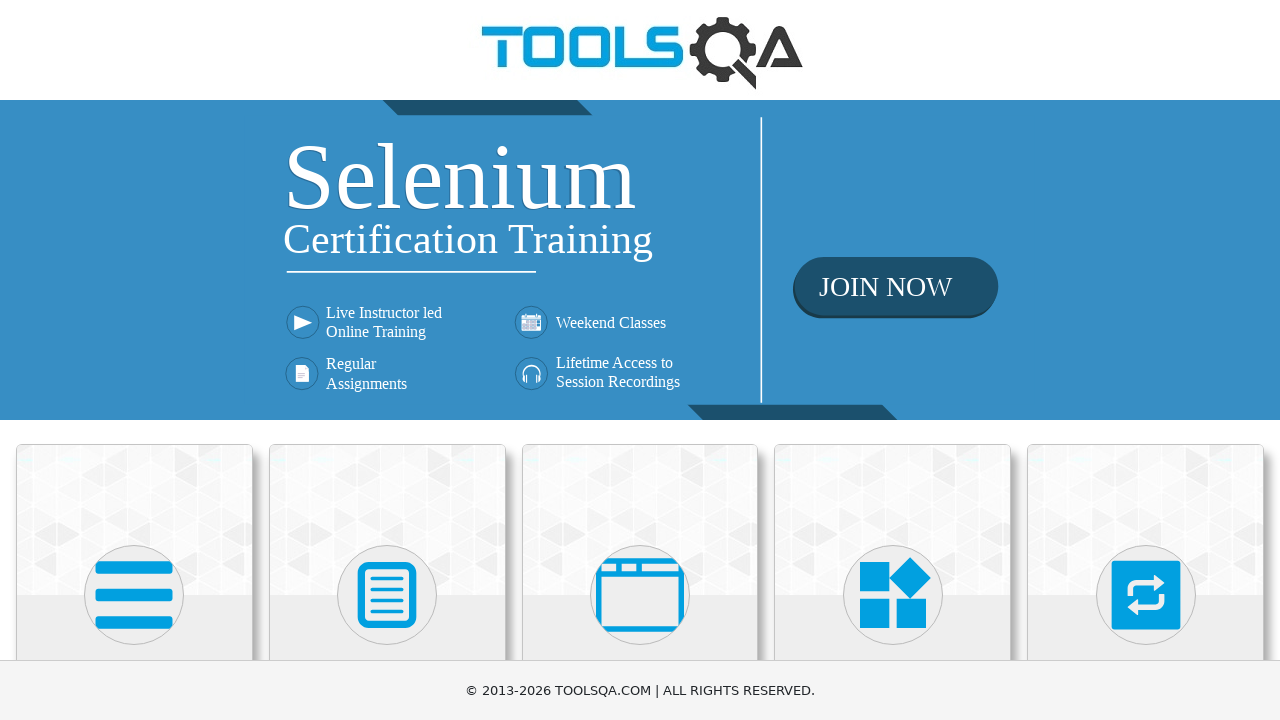

Clicked on 'Alerts, Frame & Windows' card at (640, 360) on (//*[@class='card-body'])[3]
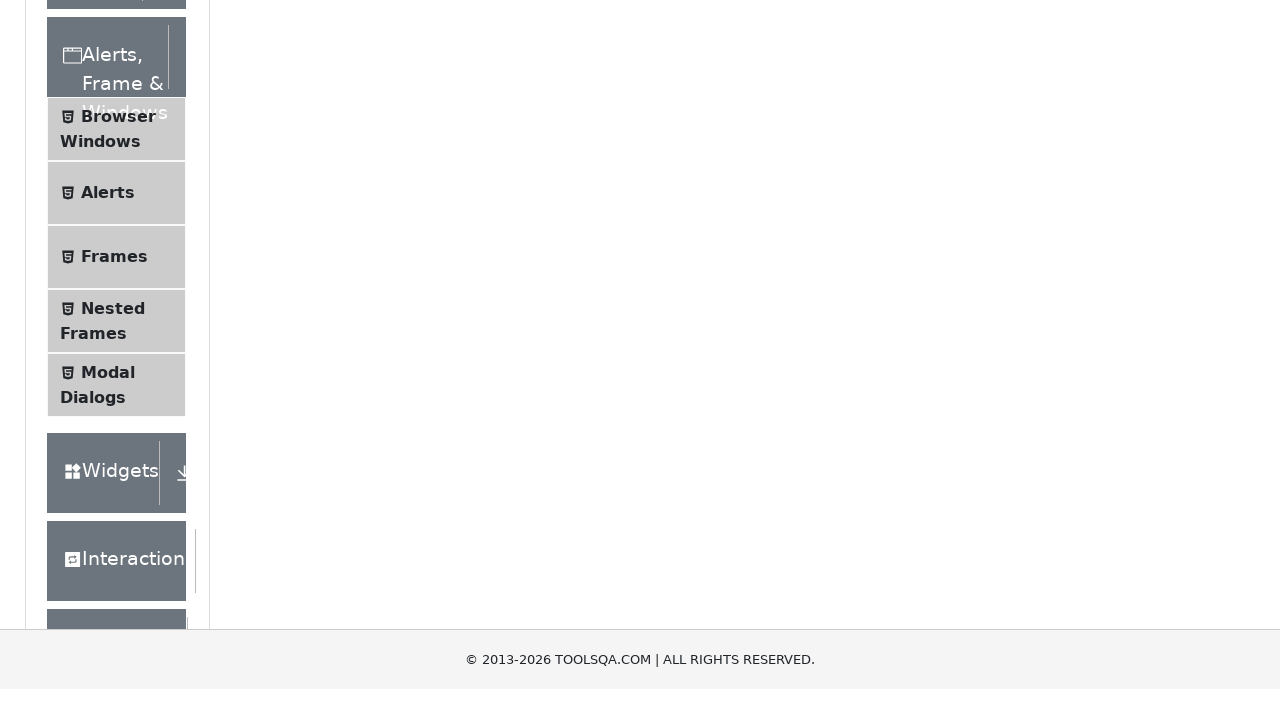

Instruction text loaded on Alerts/Frames/Windows page
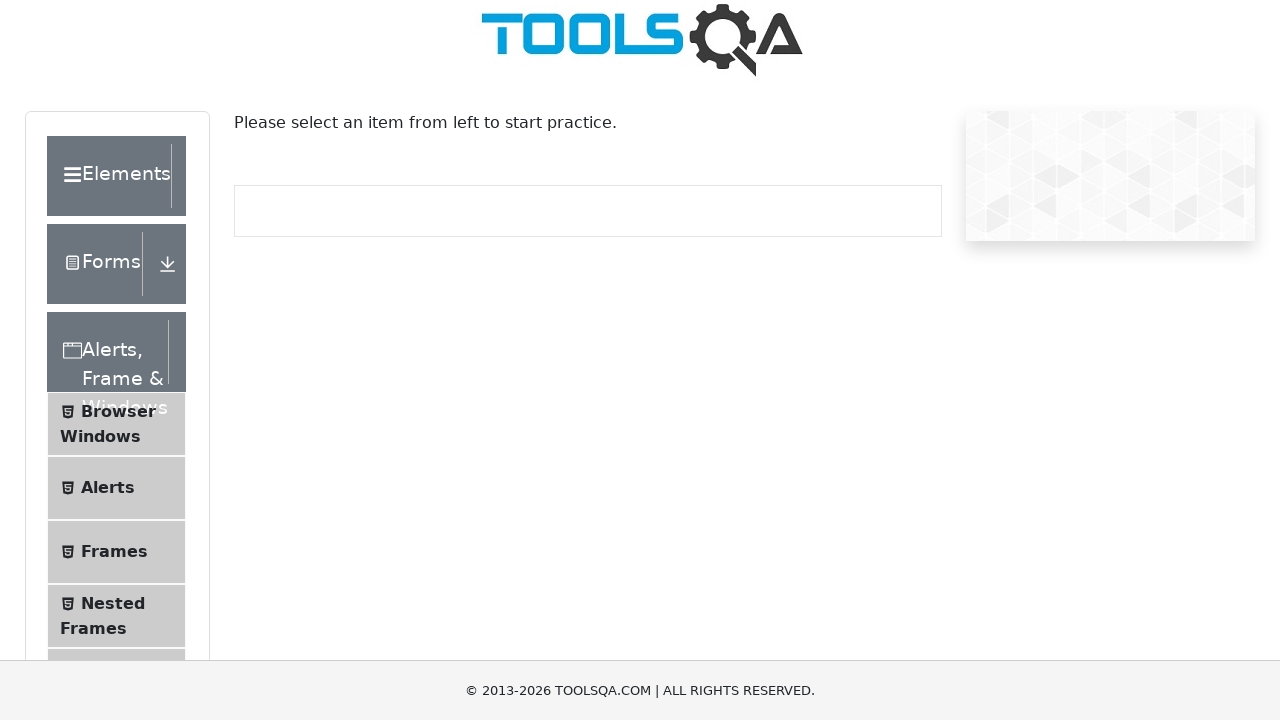

Clicked on 'Browser Windows' in left menu at (118, 412) on xpath=//span[.='Browser Windows']
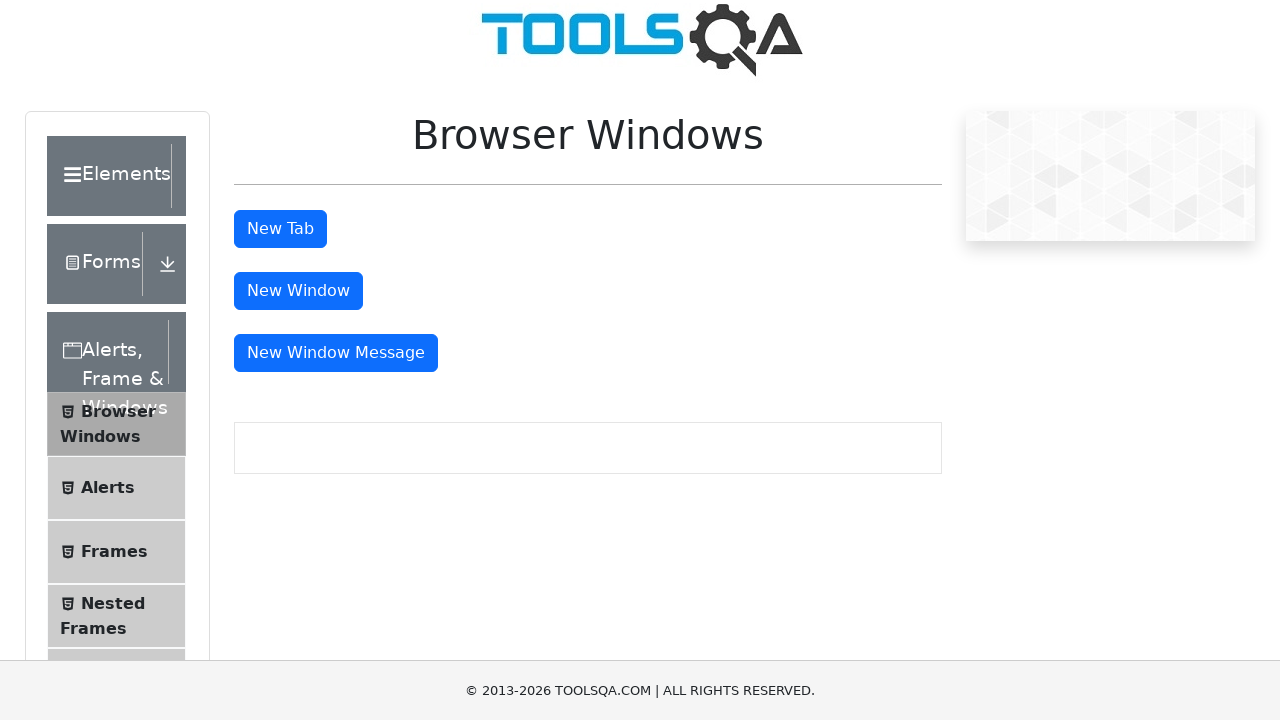

New Tab button is visible
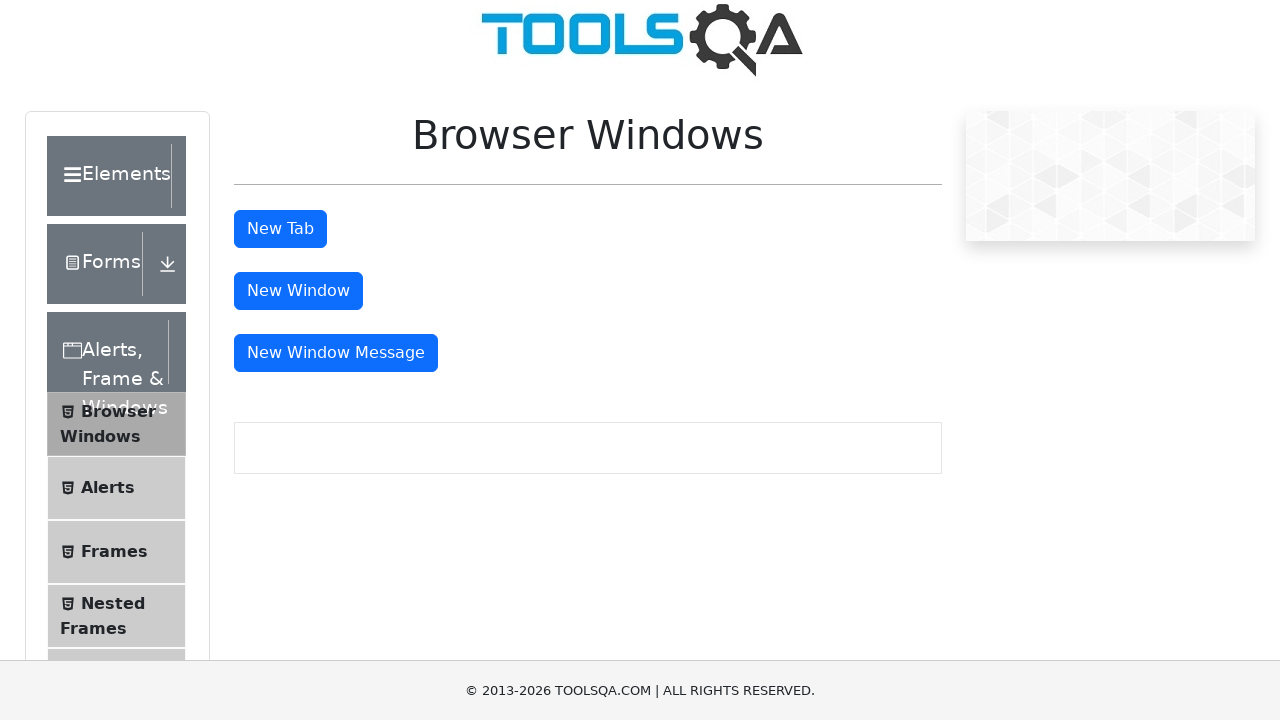

Clicked New Tab button to open new tab at (280, 229) on #tabButton
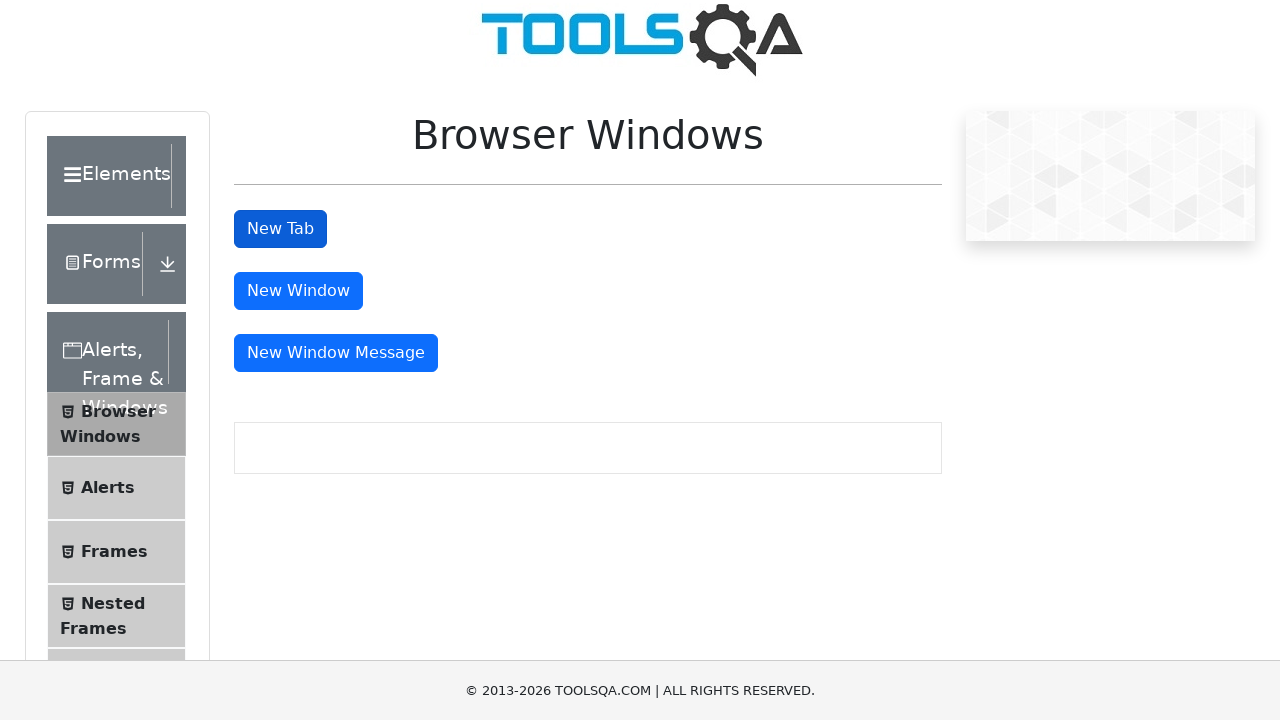

New tab loaded with sample heading
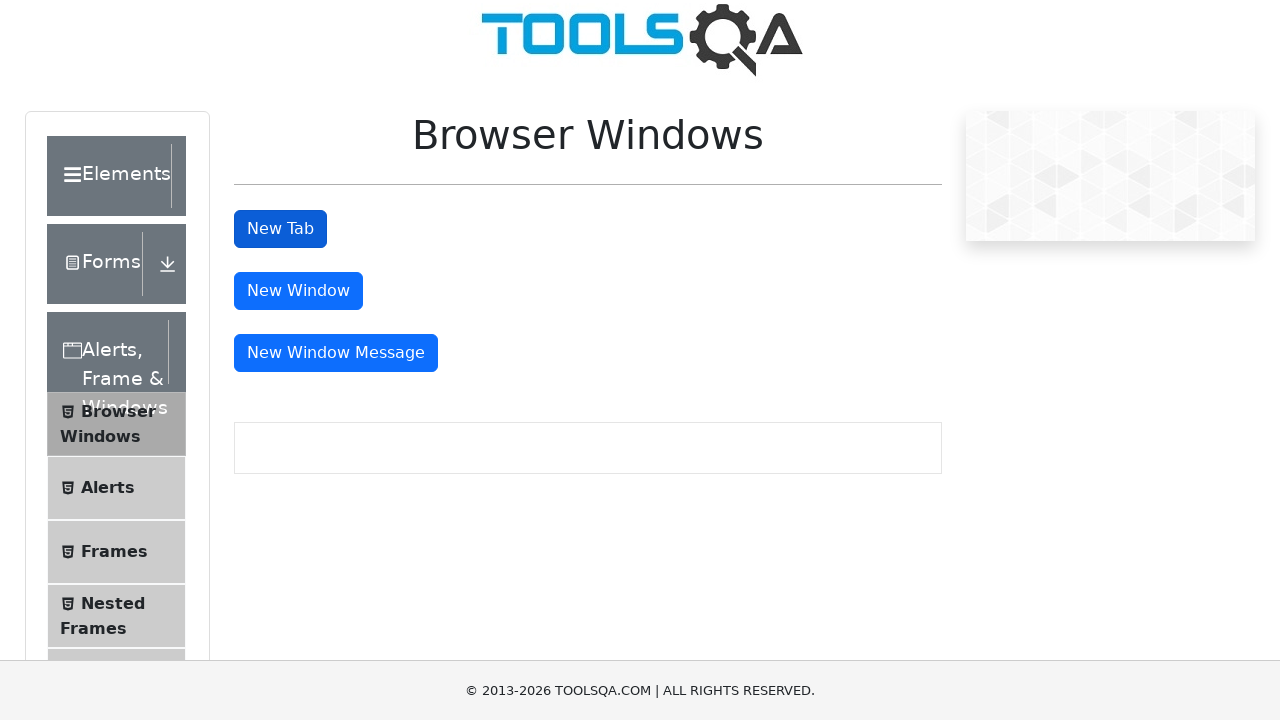

Retrieved sample heading text from new tab
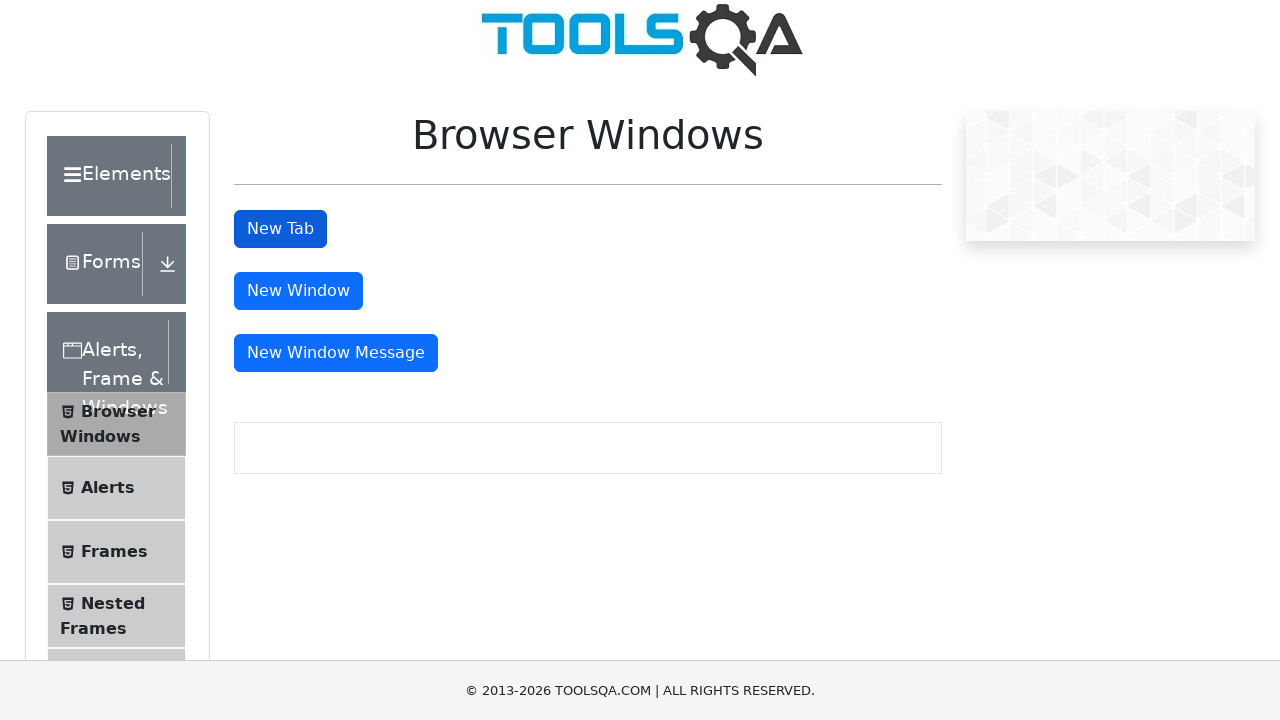

Verified 'This is a sample page' text is present in new tab
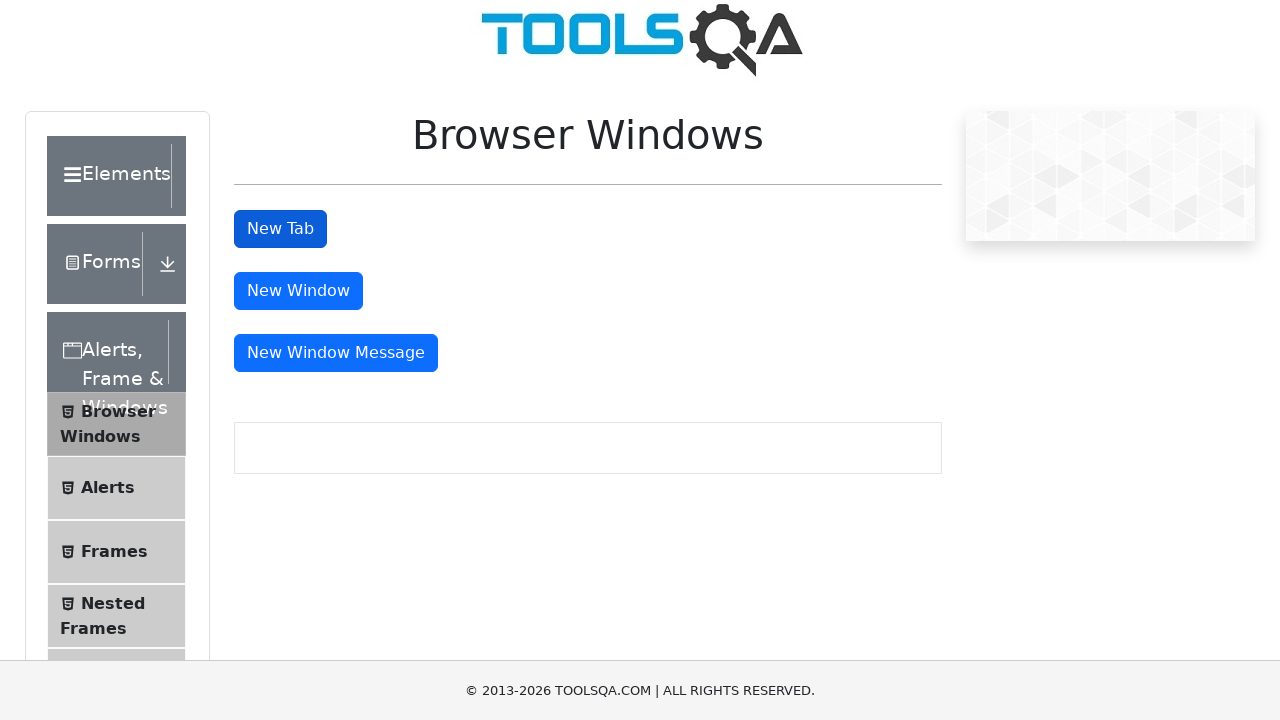

Closed the new tab
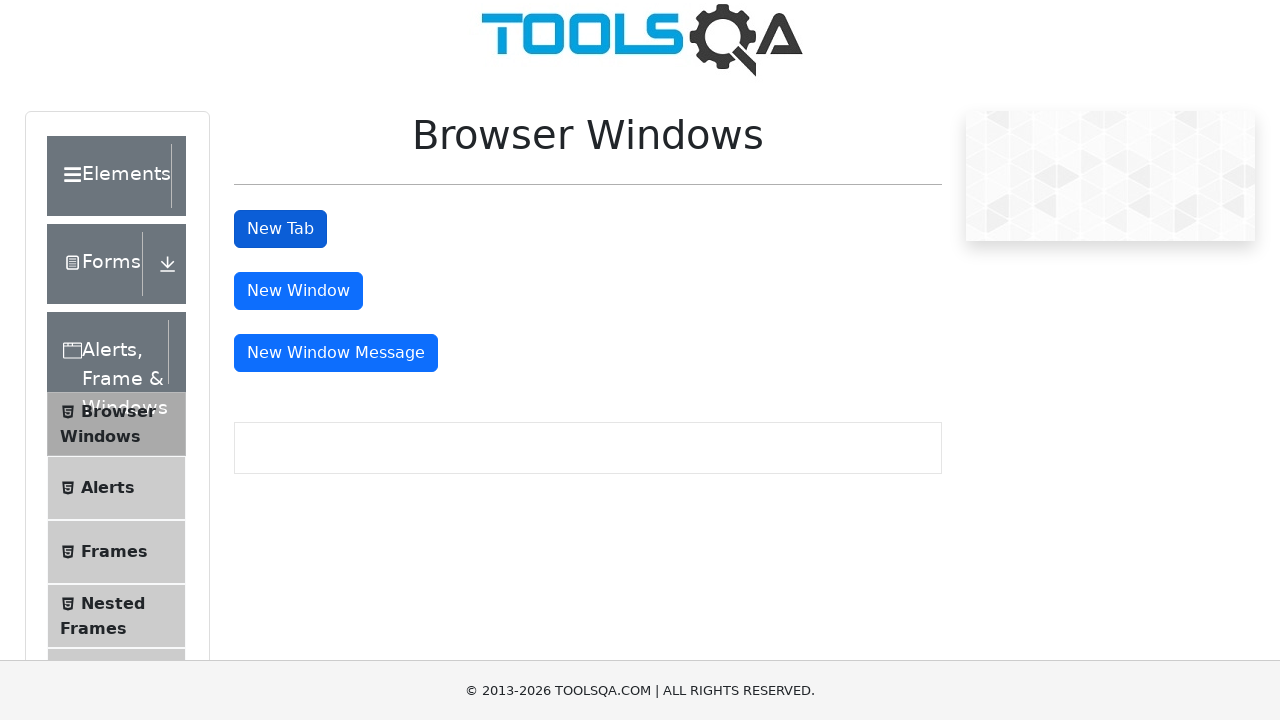

New Tab button is visible on original tab
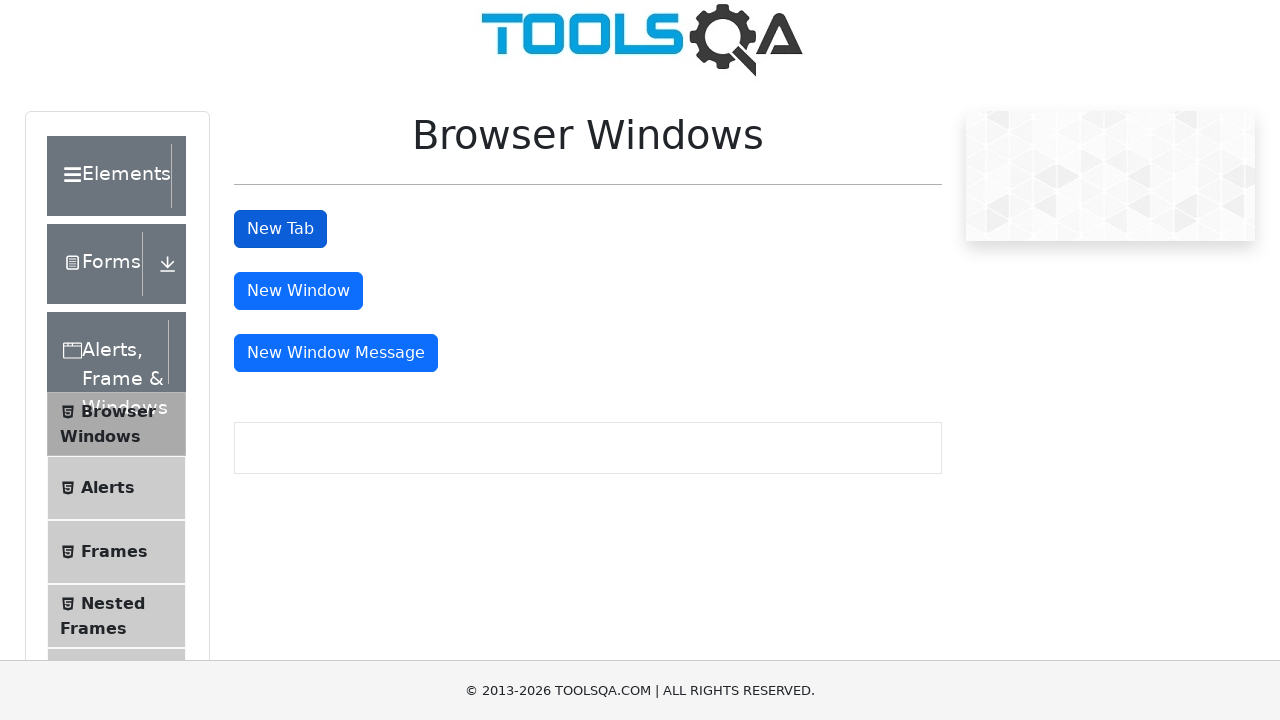

Verified New Tab button is visible on original tab after closing new tab
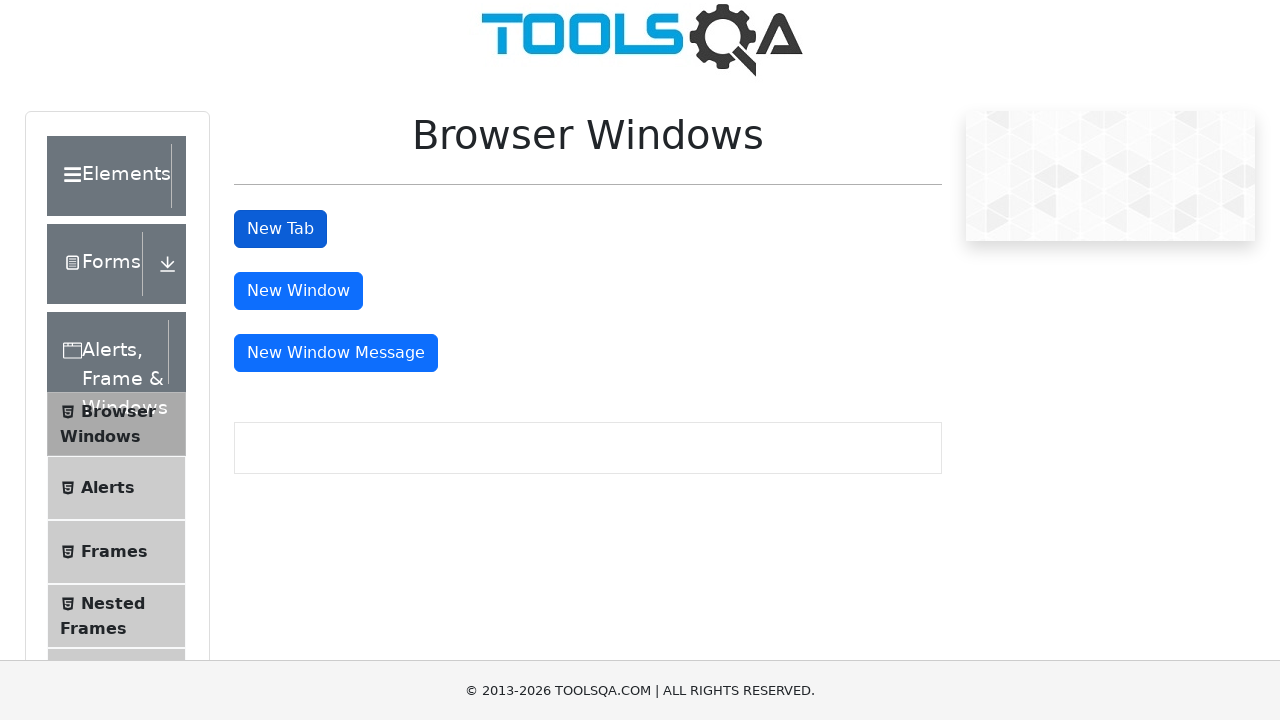

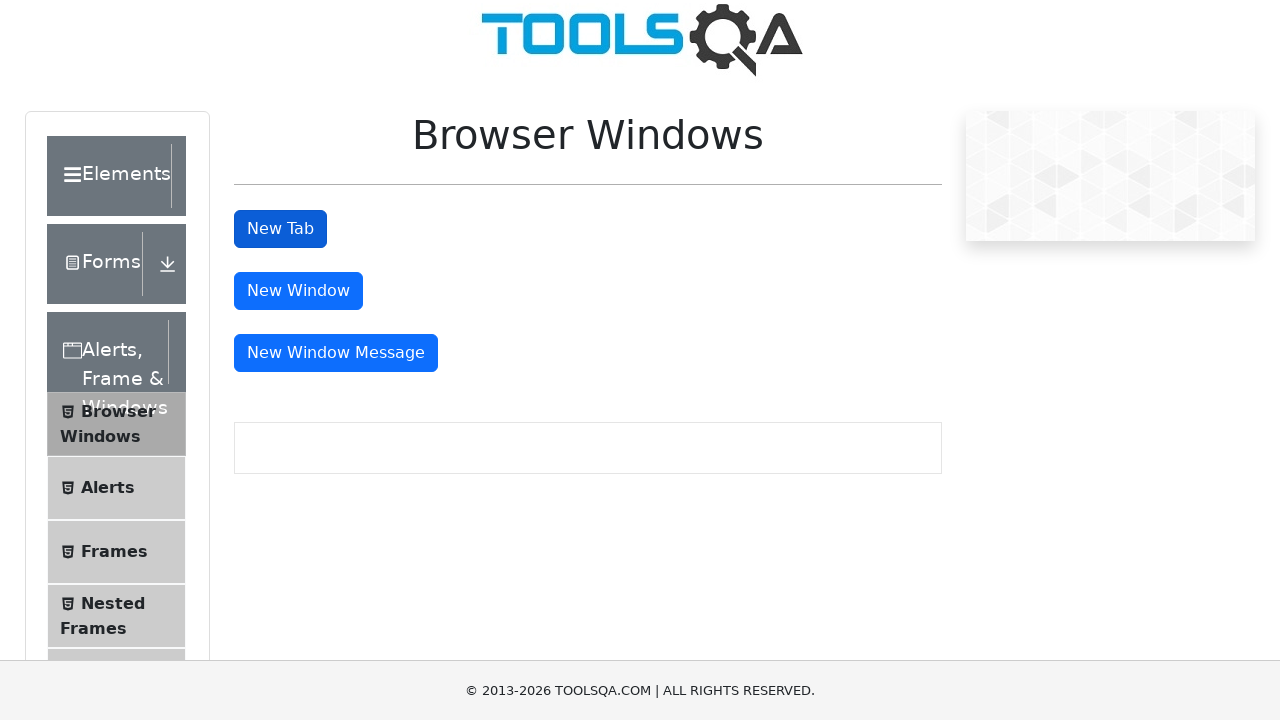